Tests dynamic loading functionality by clicking a Start button and waiting for hidden content to appear

Starting URL: https://the-internet.herokuapp.com/dynamic_loading/2

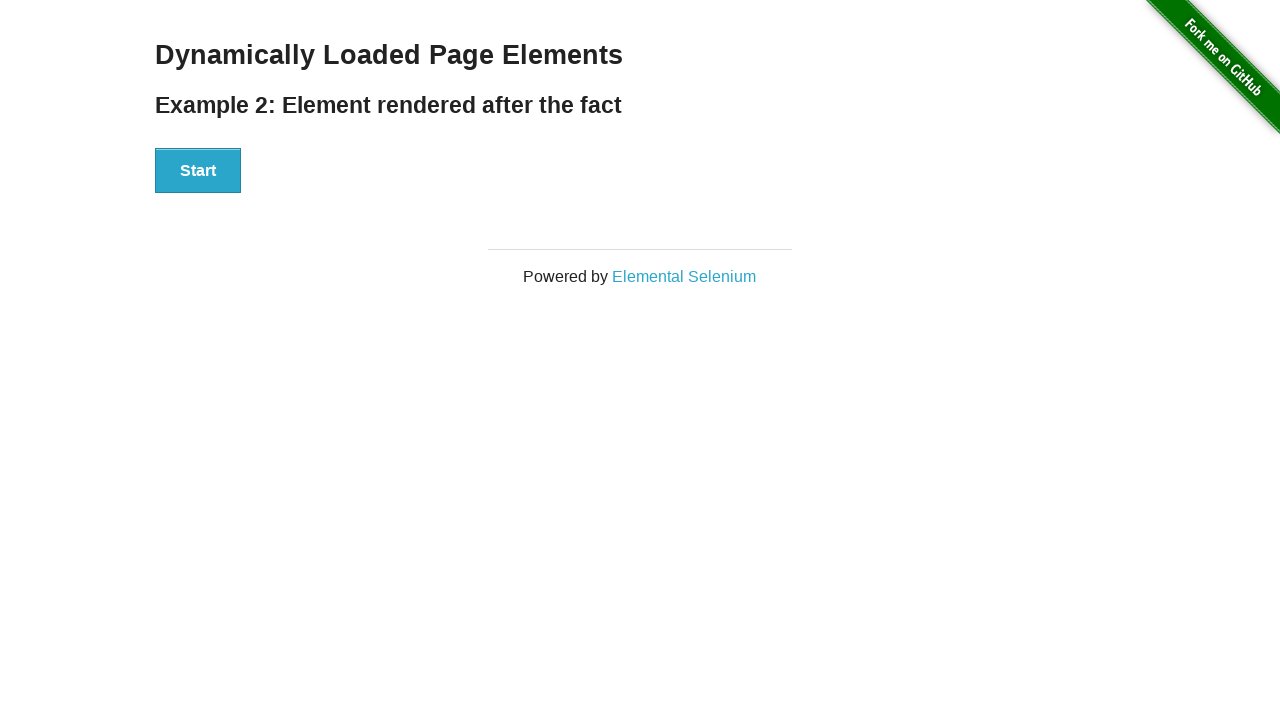

Clicked Start button to trigger dynamic loading at (198, 171) on button:has-text('Start')
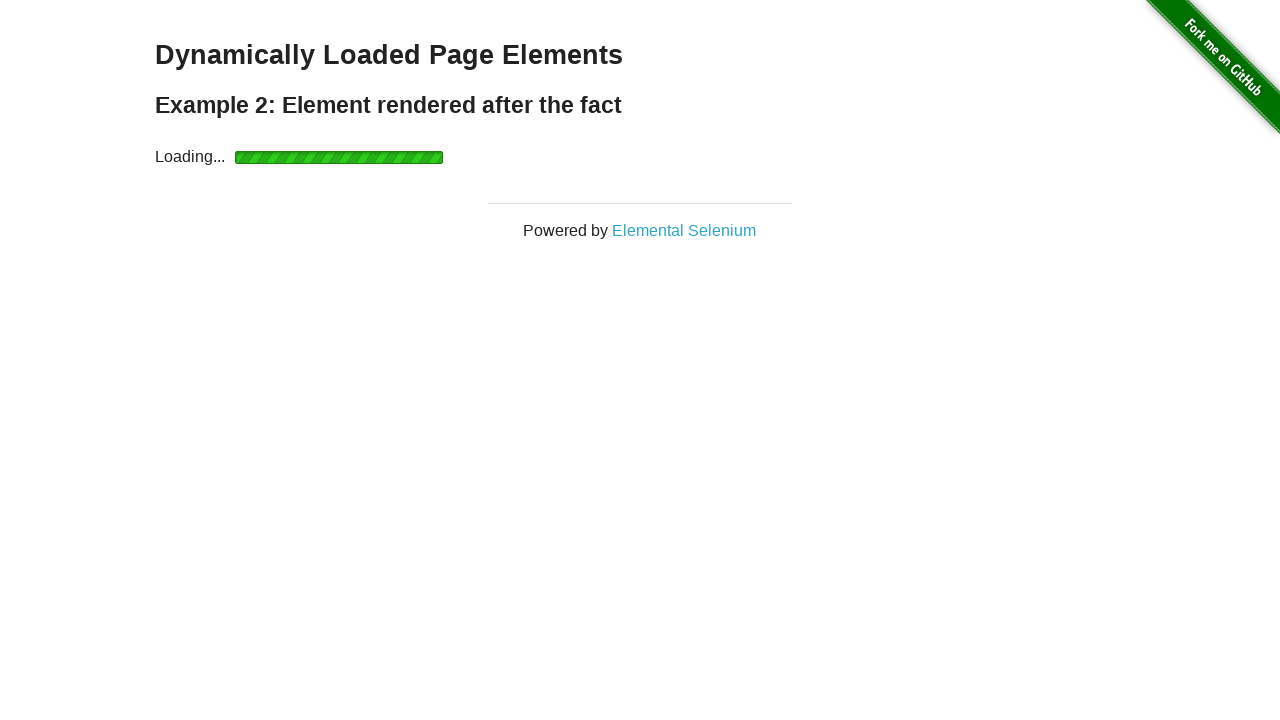

Waited for dynamically loaded 'Hello World!' content to appear
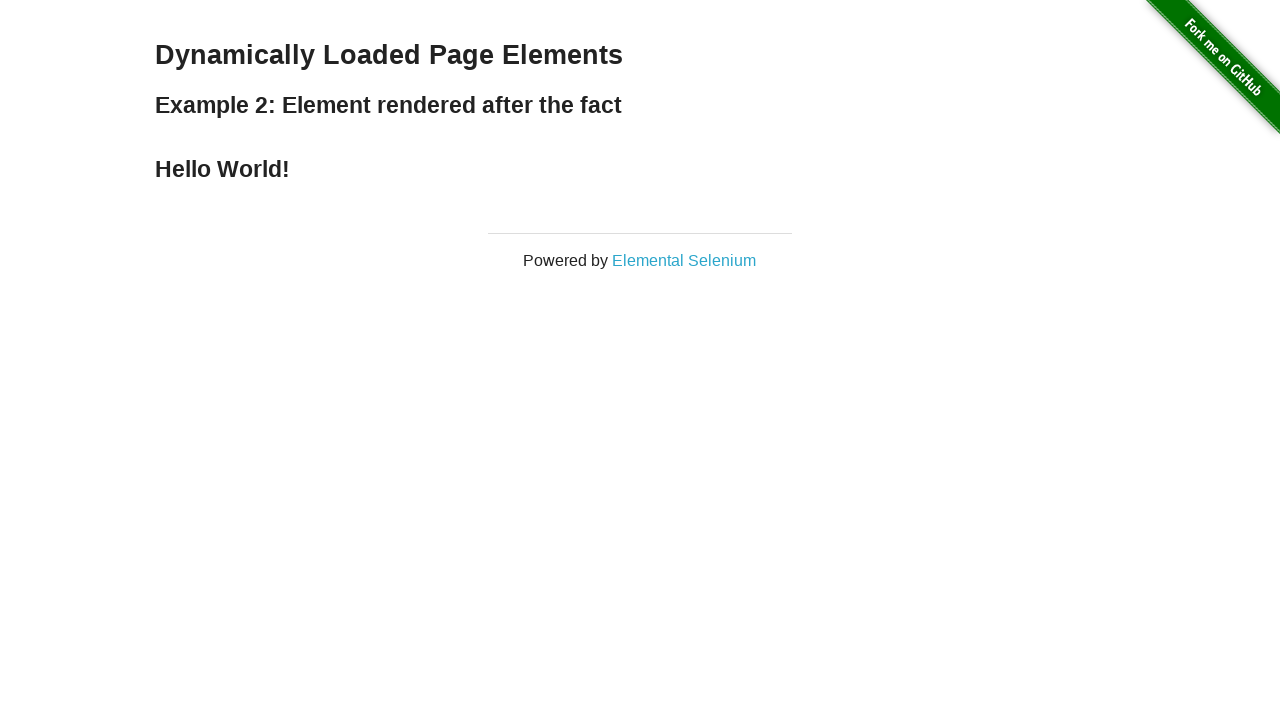

Located the 'Hello World!' element for verification
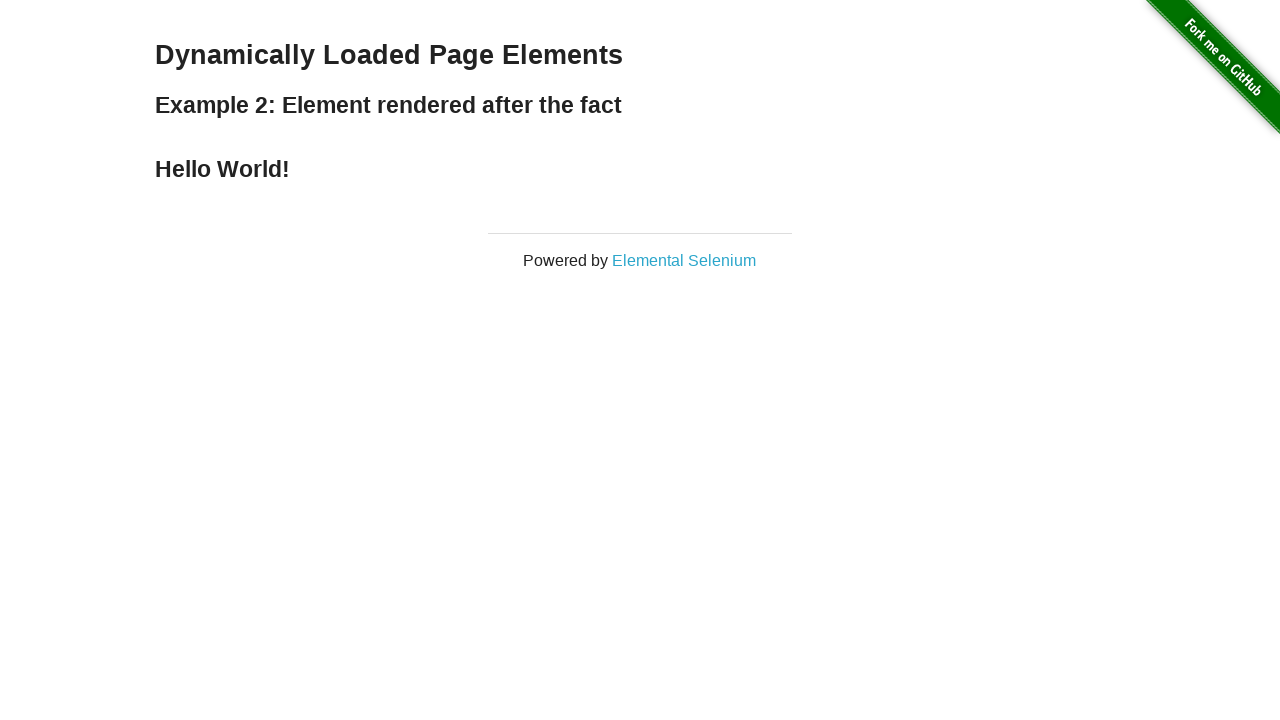

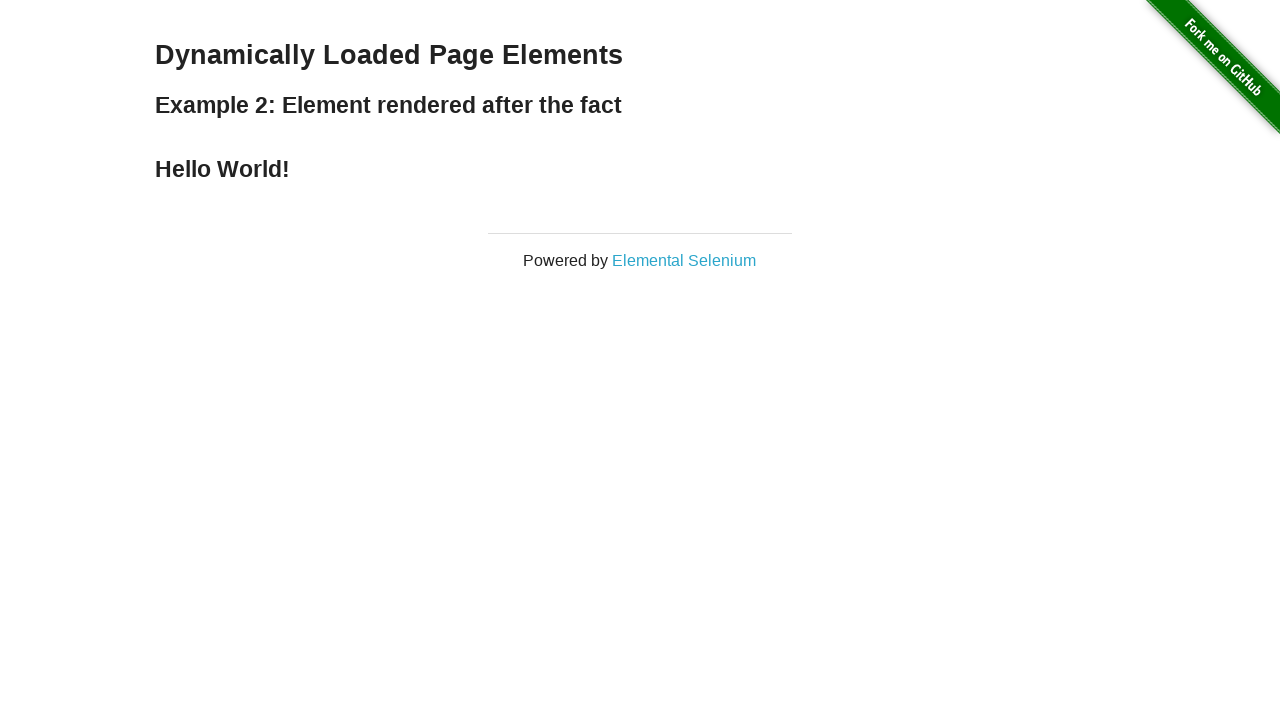